Tests dynamic control interactions on a demo page by clicking a checkbox, removing it via button click, then enabling a disabled text input field and typing into it.

Starting URL: https://the-internet.herokuapp.com/dynamic_controls

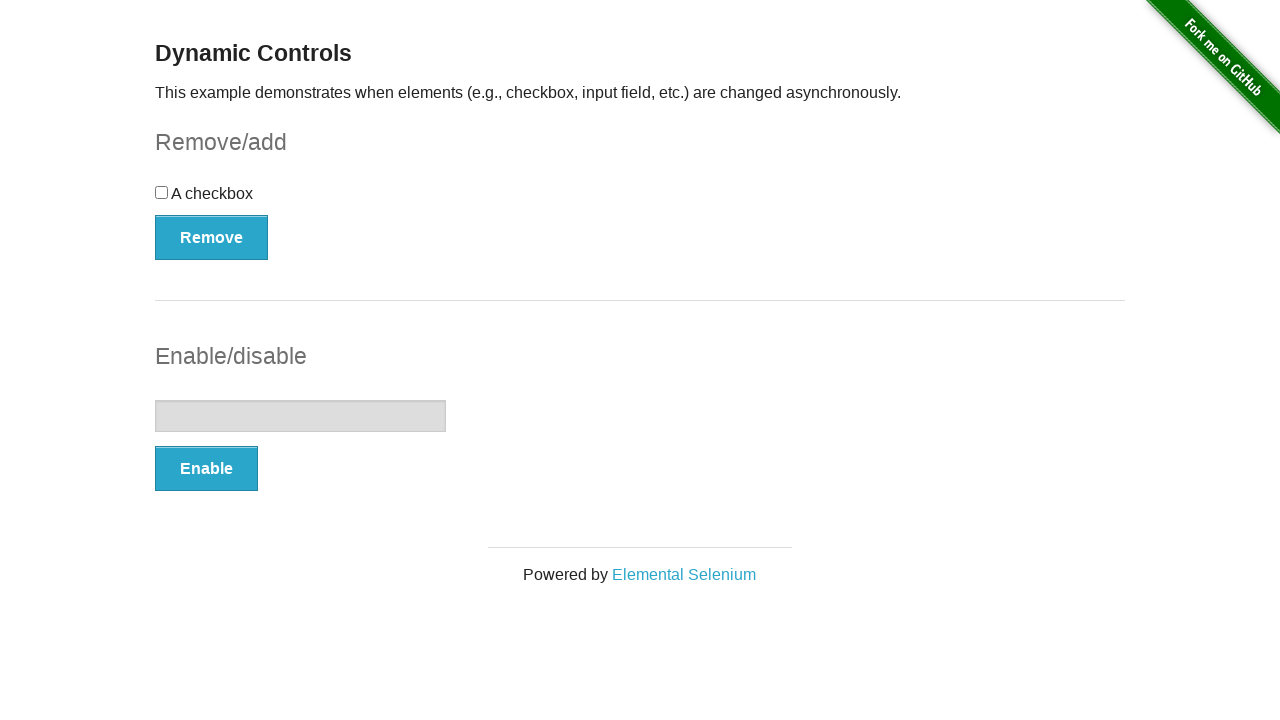

Clicked checkbox to select it at (162, 192) on #checkbox-example input
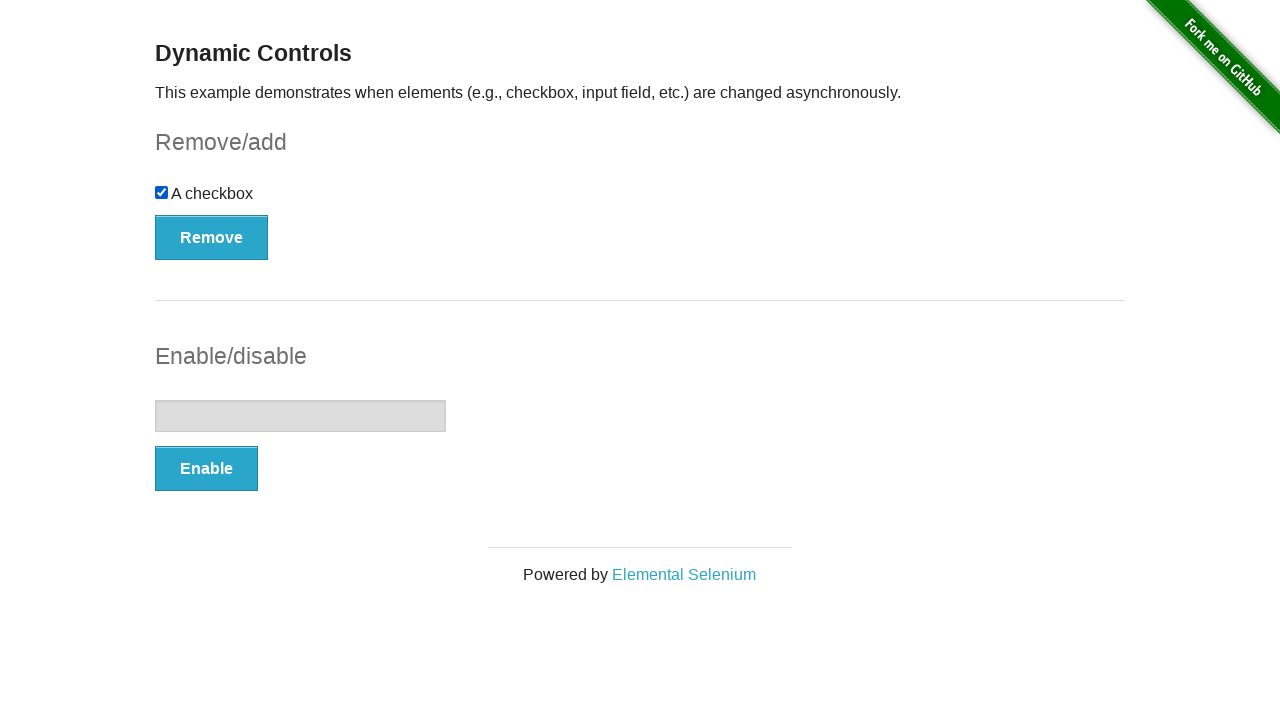

Clicked Remove button to remove the checkbox at (212, 237) on #checkbox-example button
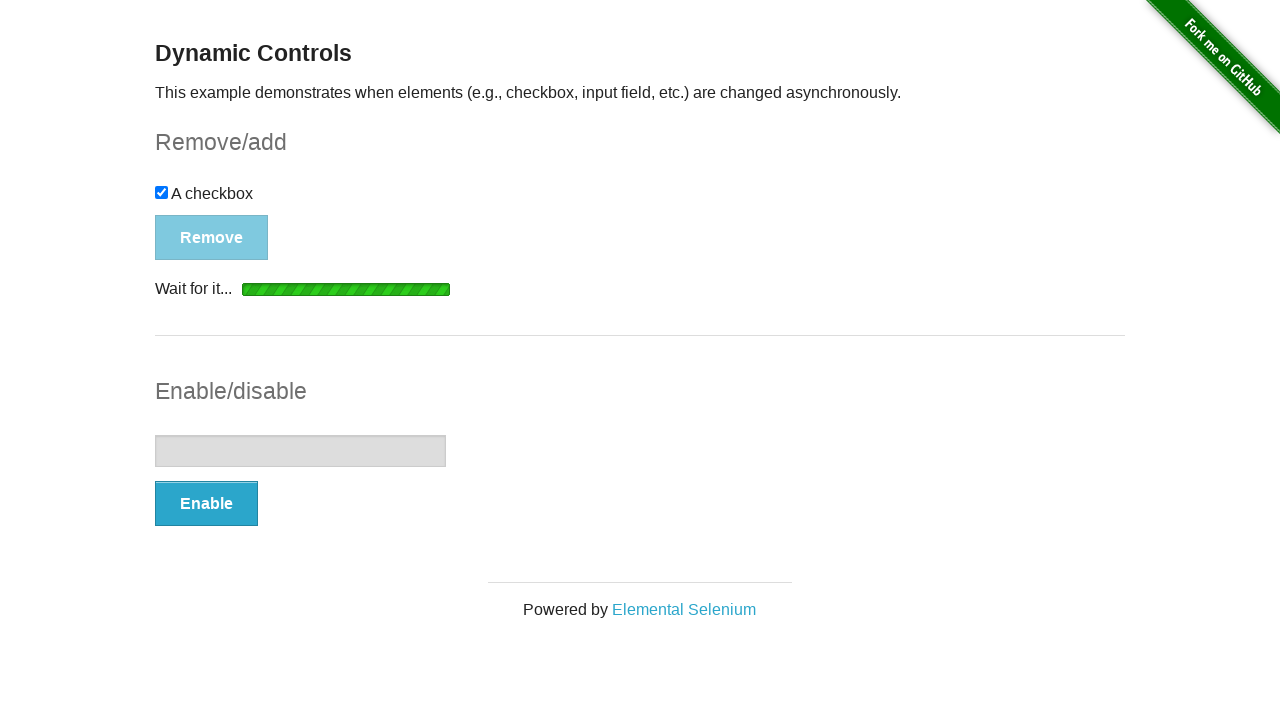

Checkbox element removed and hidden
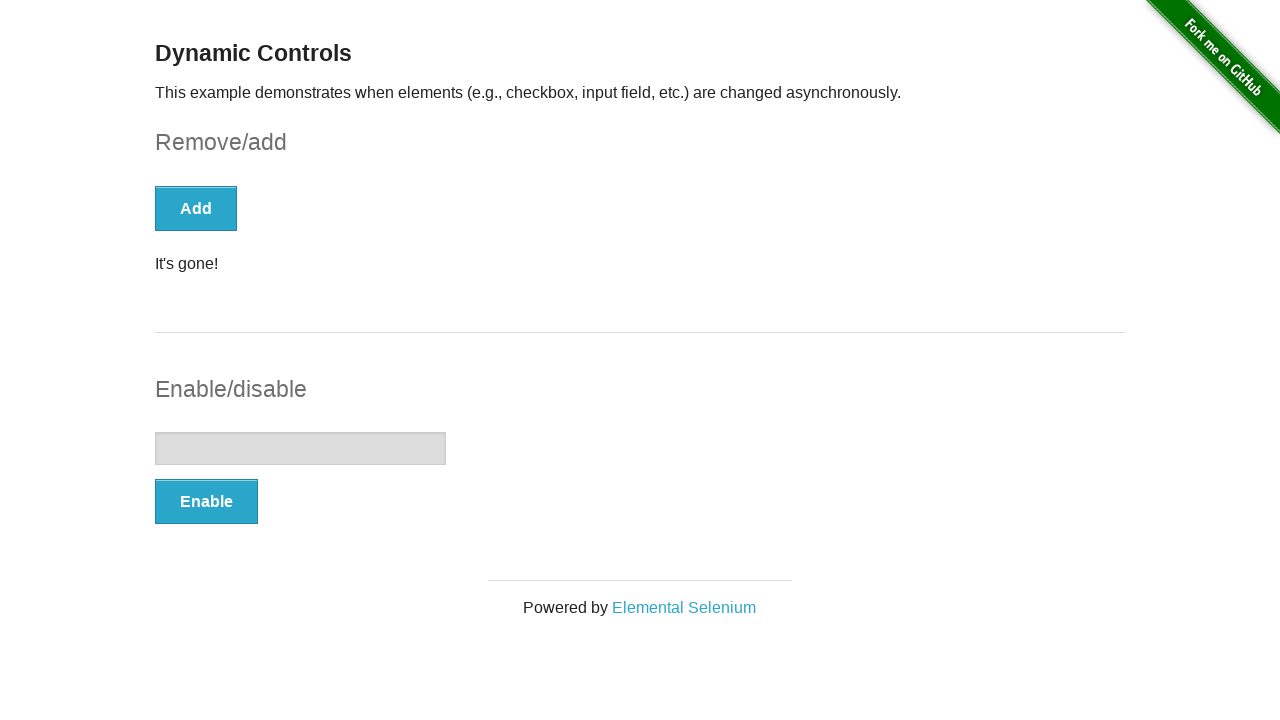

Clicked Enable button to enable the text field at (206, 501) on #input-example button
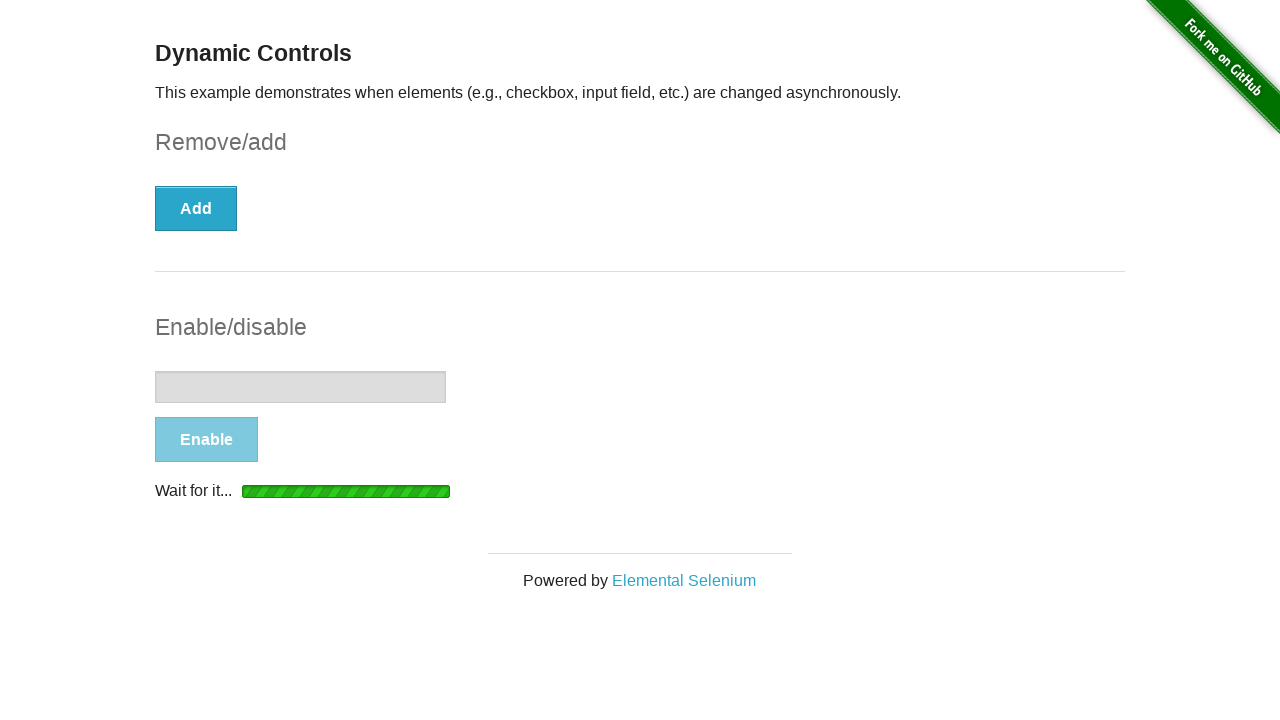

Text input field is now enabled
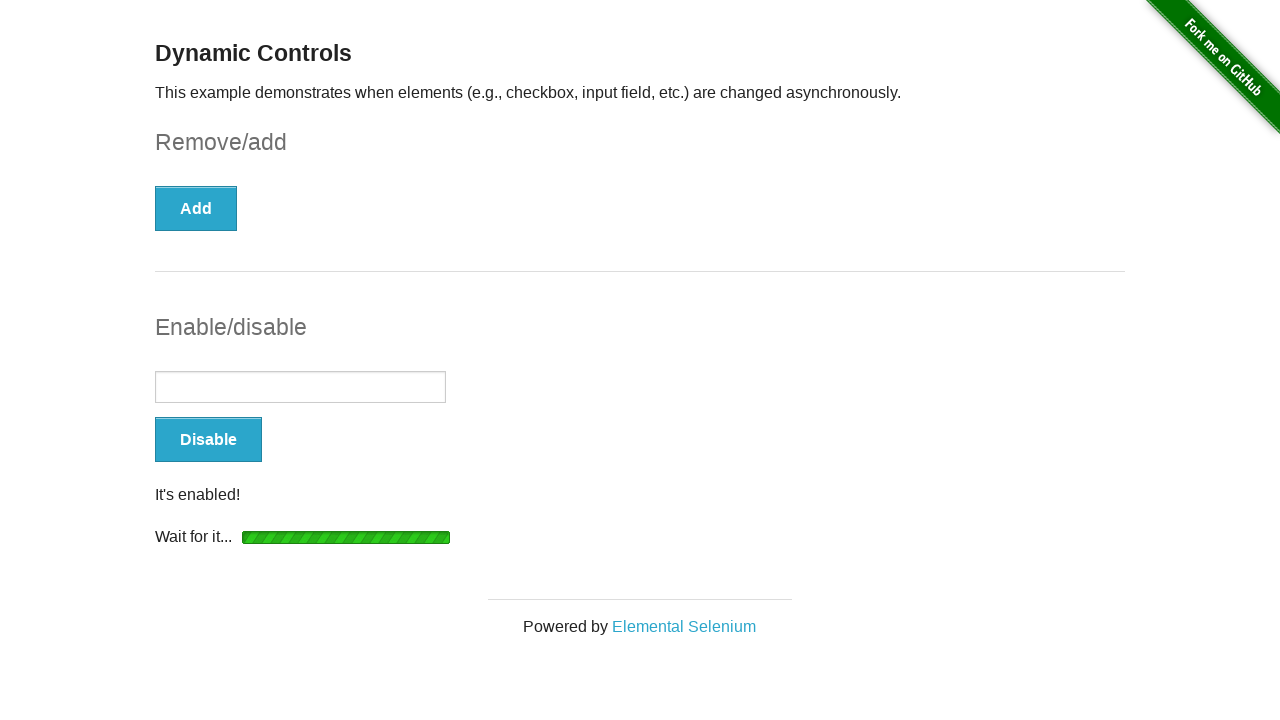

Typed 'something!' into the enabled text field on #input-example input
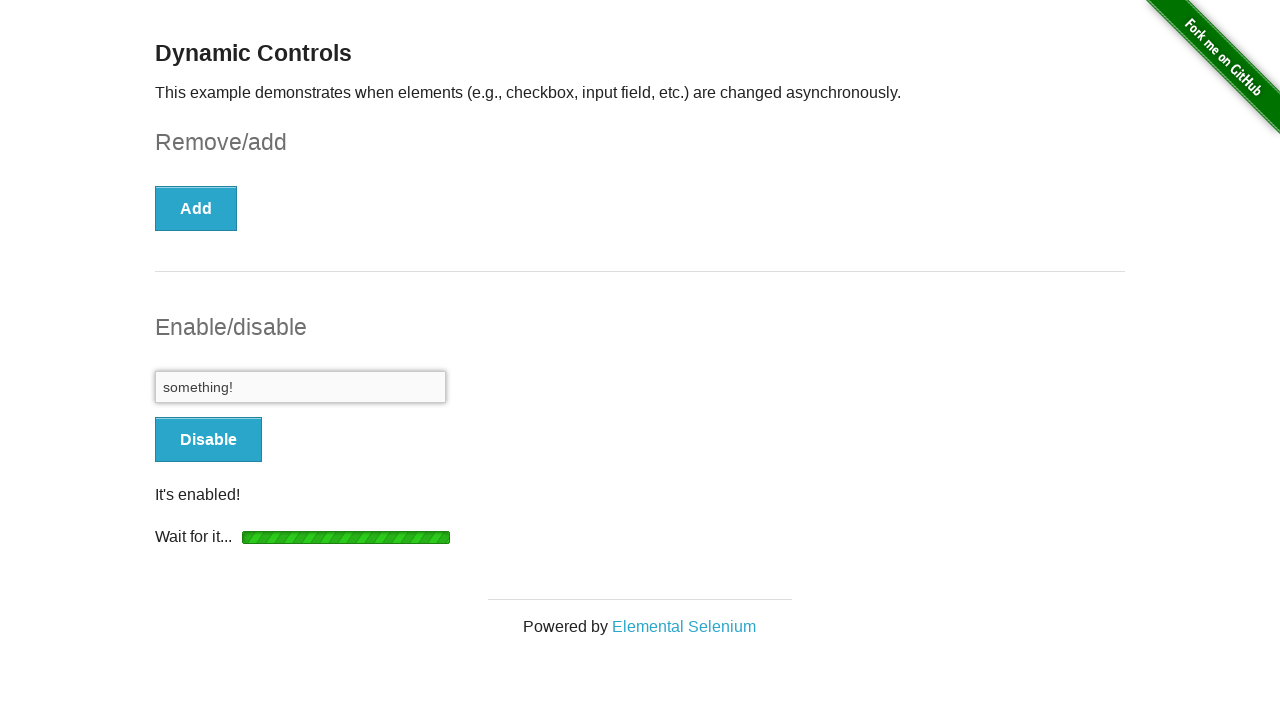

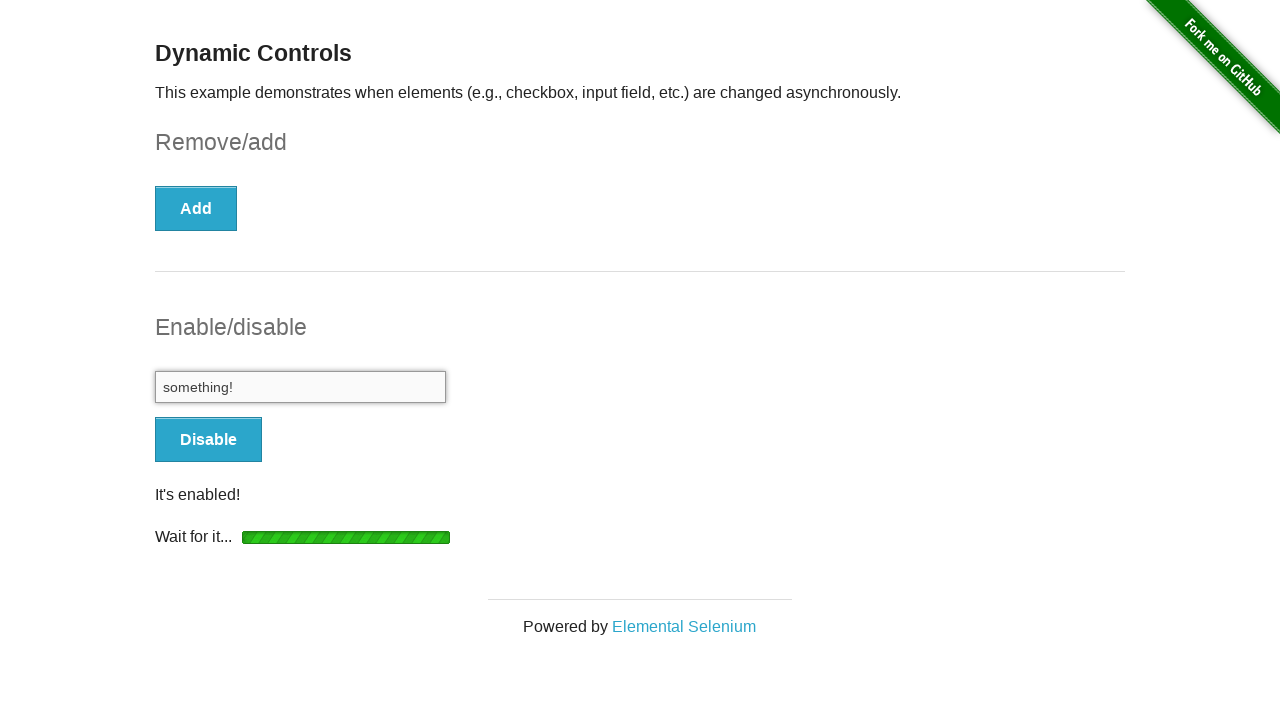